Navigates to Tata Digital website, clicks on a contact us icon in the navigation, and then clicks on a map icon element.

Starting URL: https://www.tata.com/tatadigital

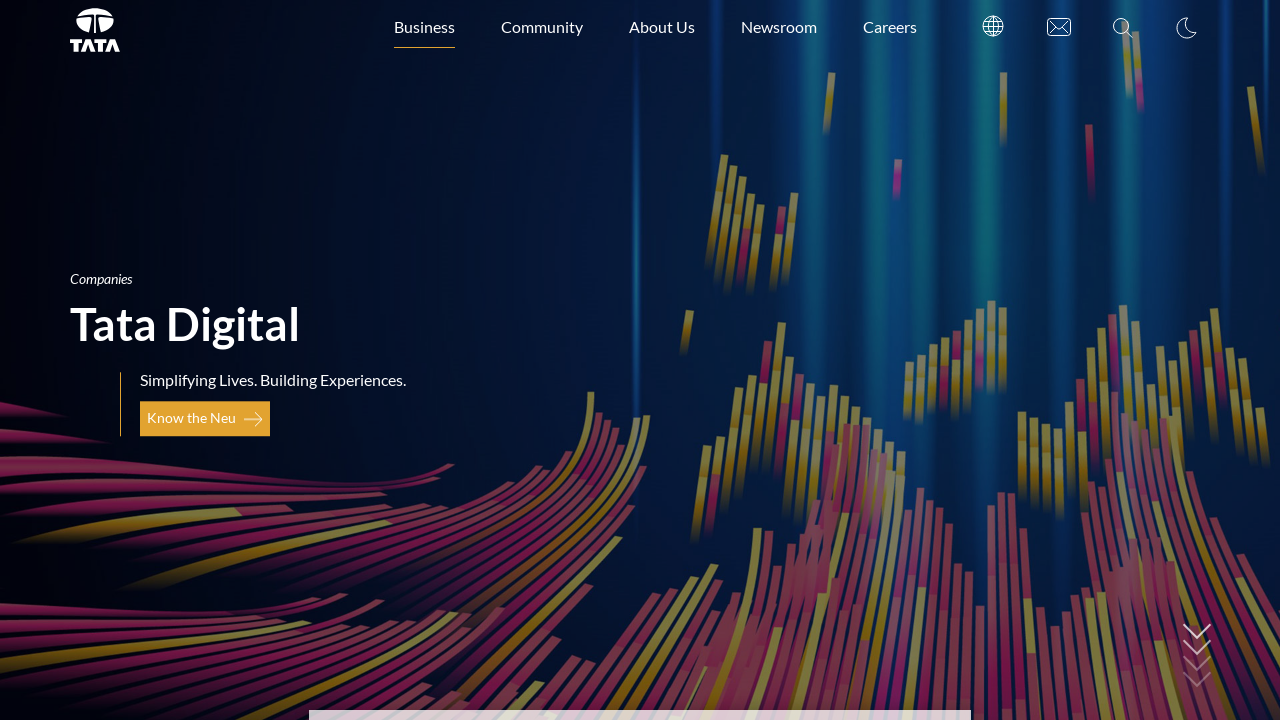

Navigated to Tata Digital website
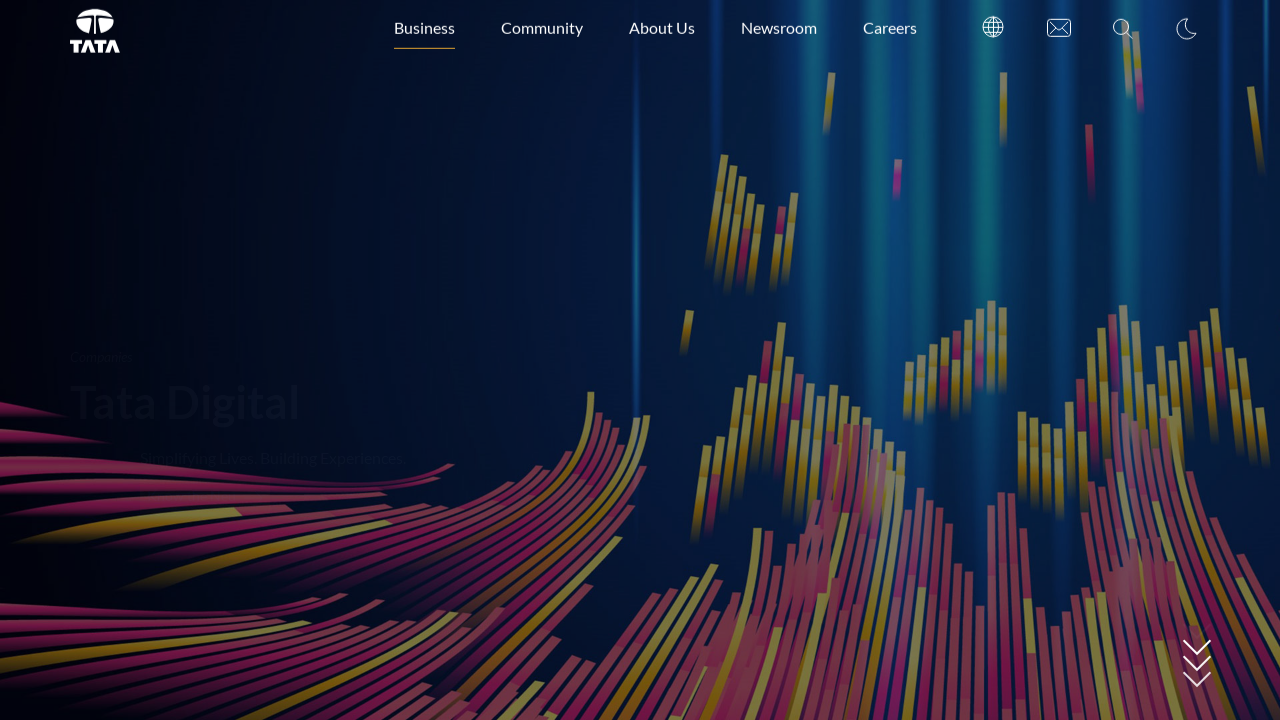

Clicked on Contact Us icon in navigation at (1059, 27) on a.nav-link.contactUsBoxIcon
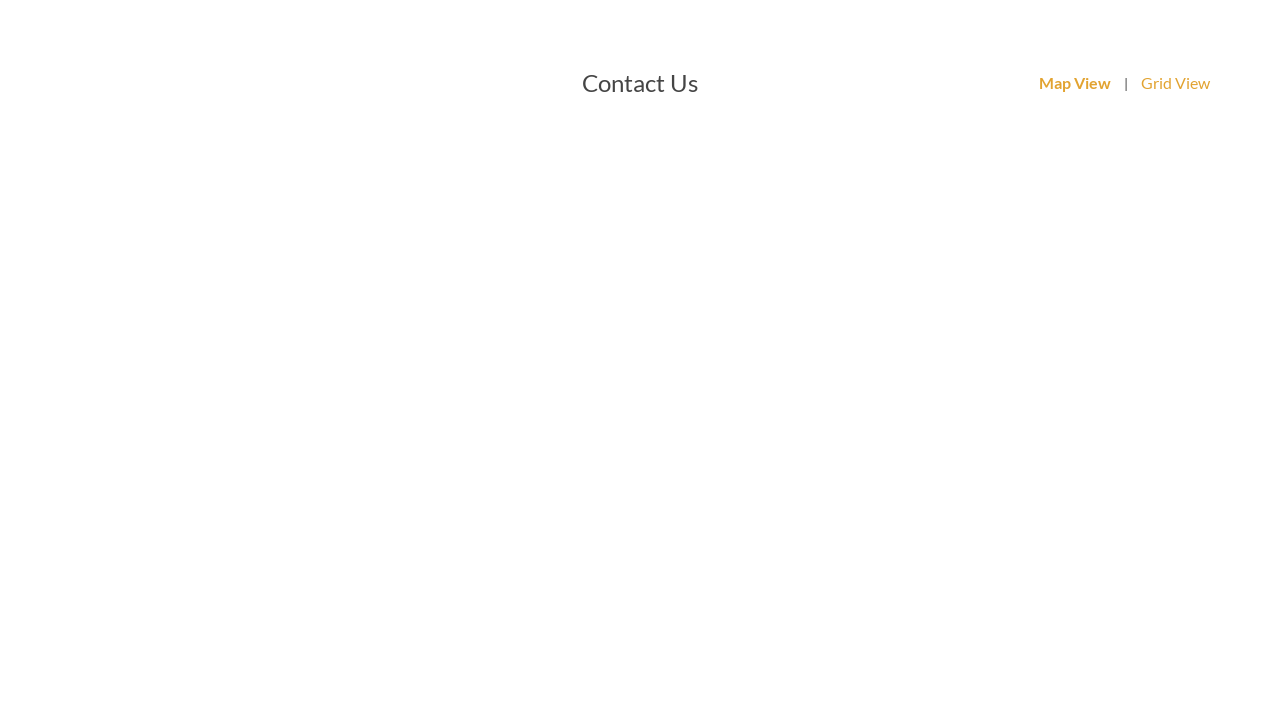

Clicked on the 4th map icon element at (832, 329) on (//img[@class='iconsMap1'])[4]
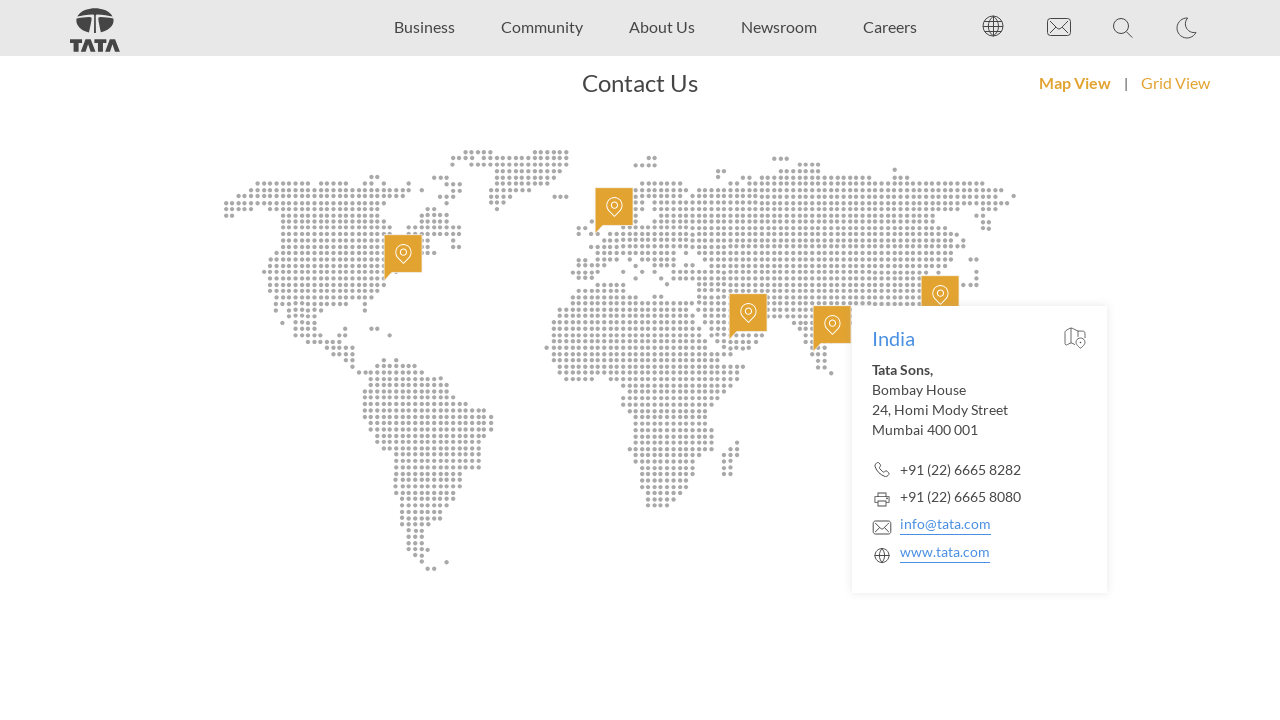

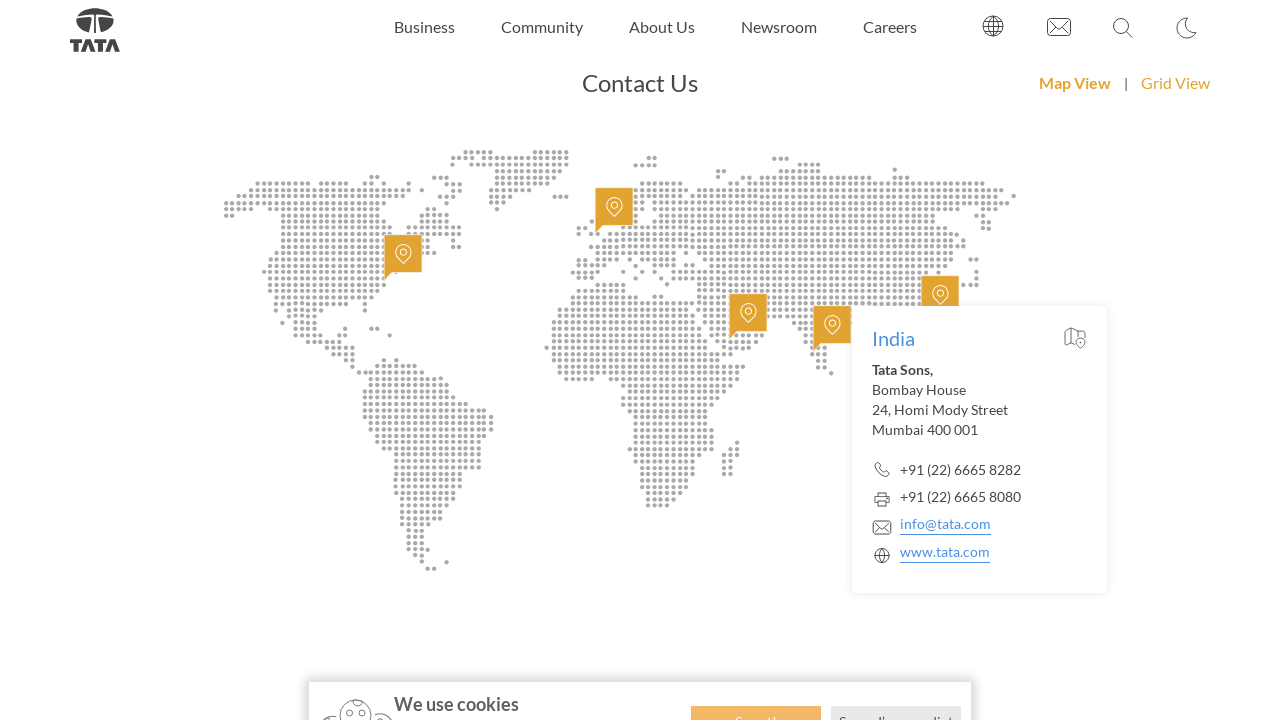